Tests a sign-up form by filling in first name, last name, and email fields, then submitting the form

Starting URL: https://secure-retreat-92358.herokuapp.com/

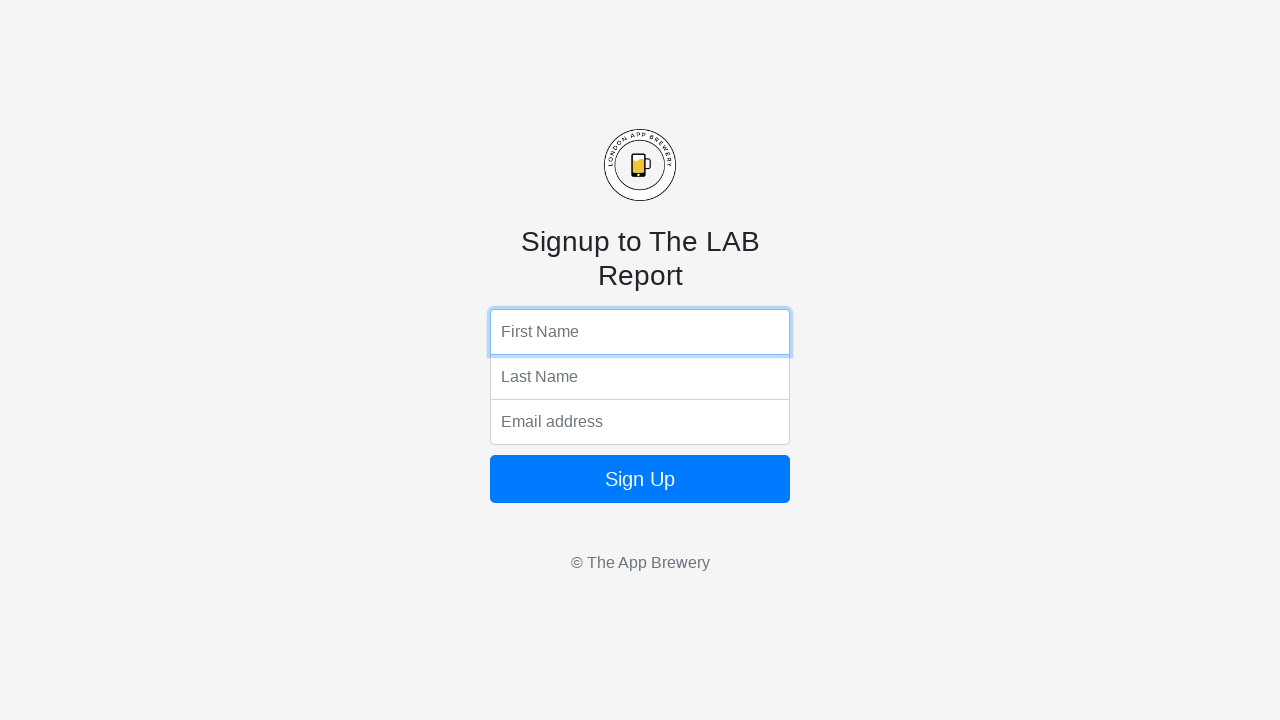

Filled first name field with 'Beniamin' on input[name='fName']
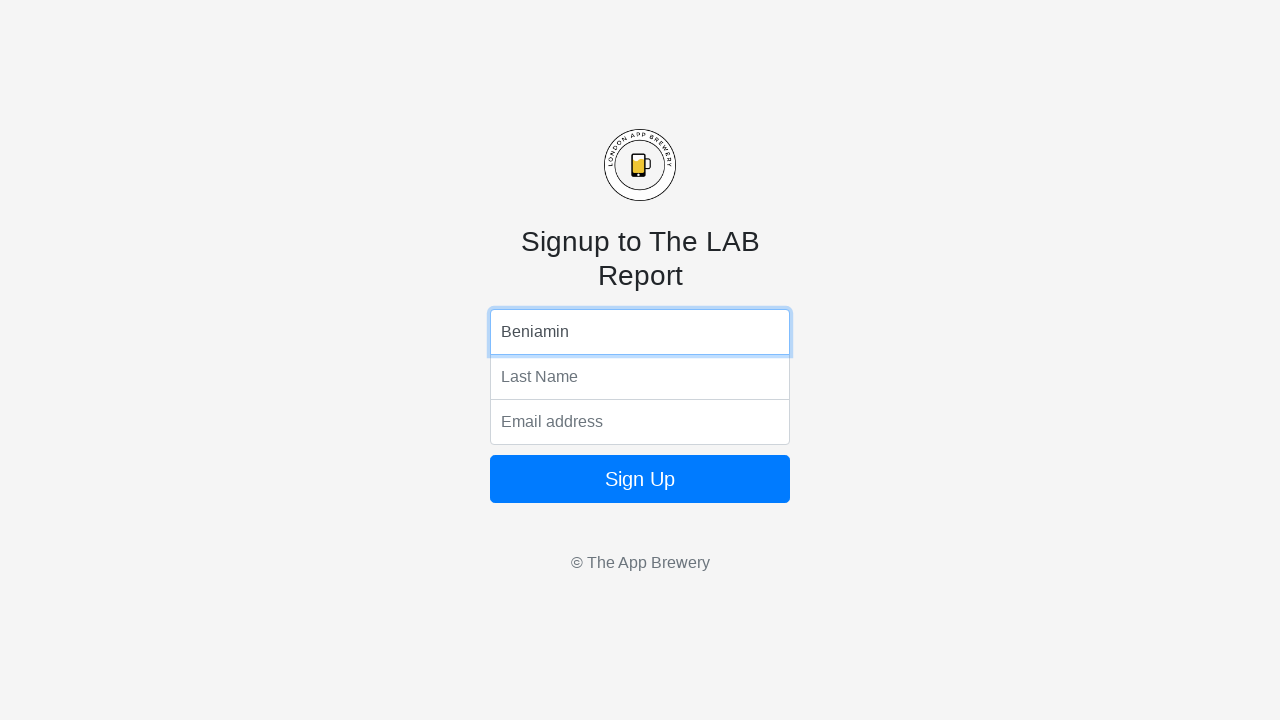

Filled last name field with 'Drimus' on input[name='lName']
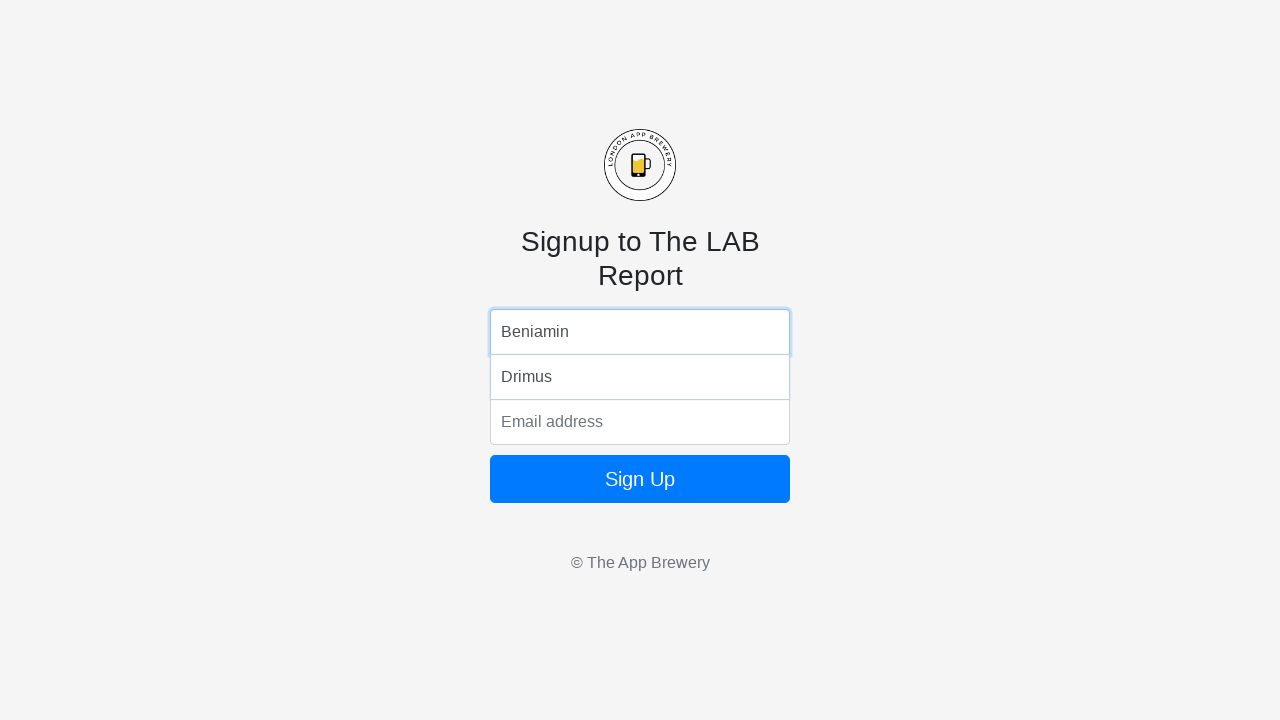

Filled email field with 'progress@learning.com' on input[name='email']
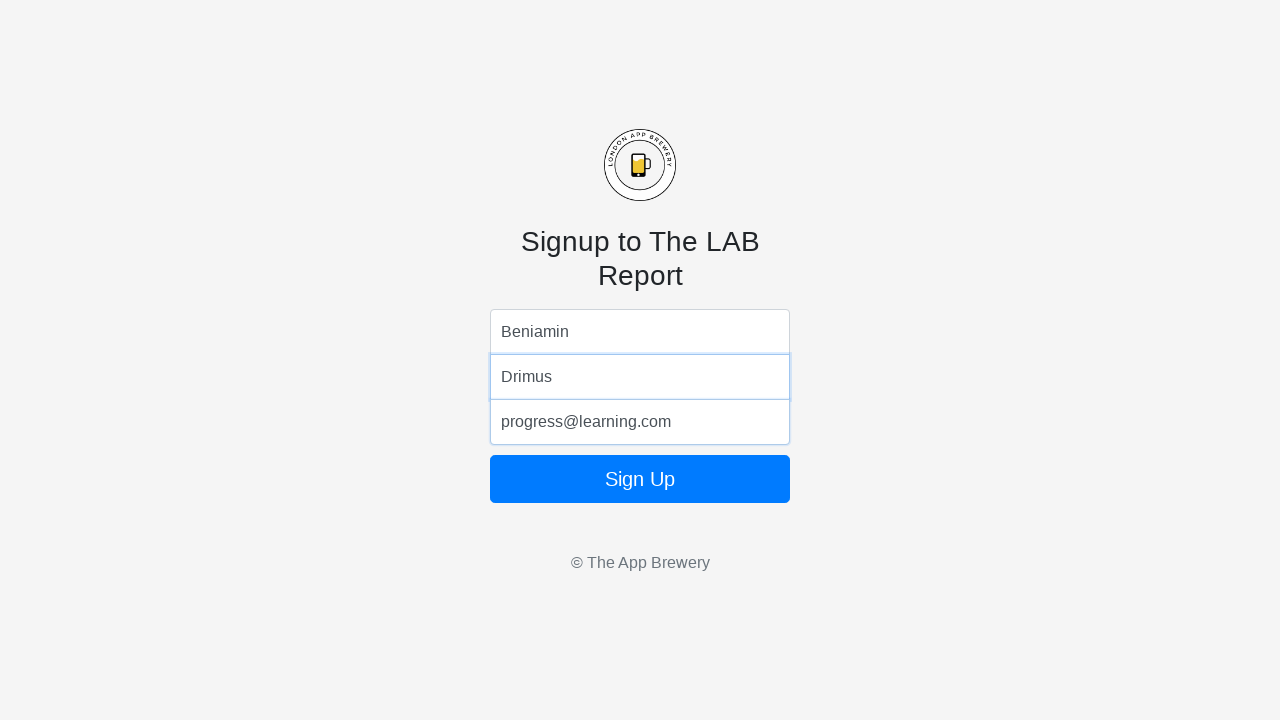

Clicked sign up button to submit the form at (640, 479) on xpath=//html/body/form/button
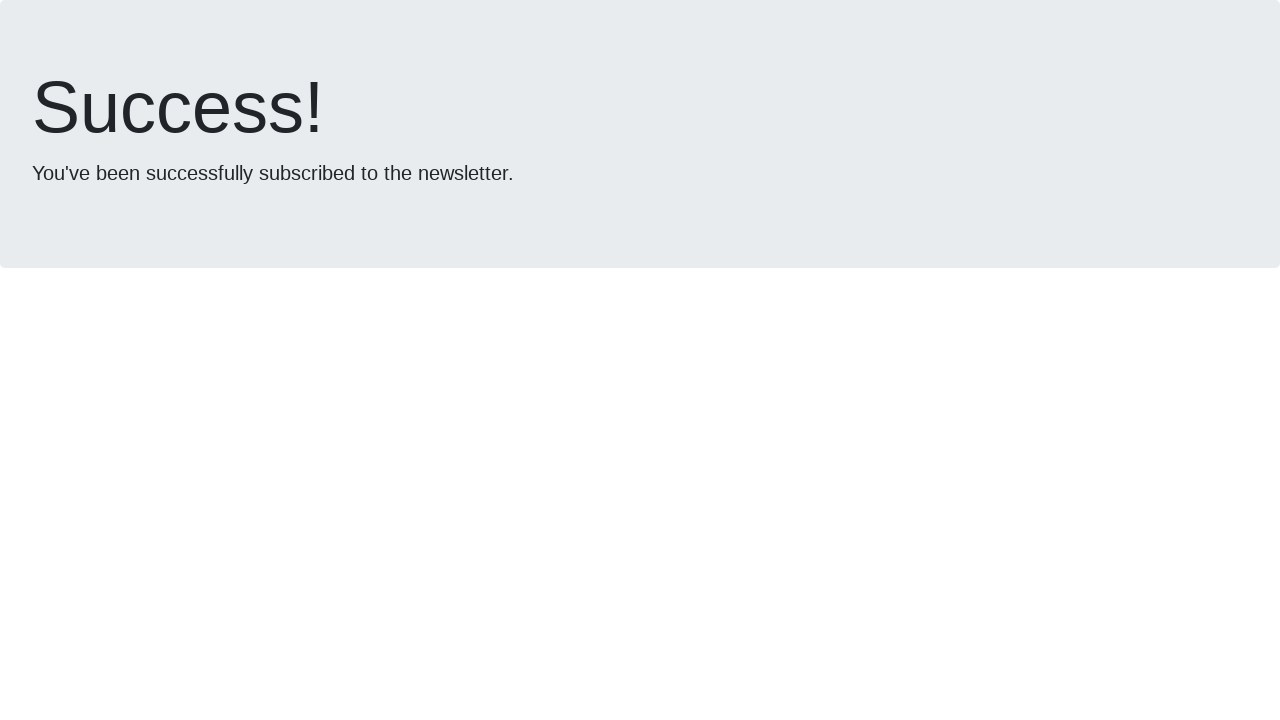

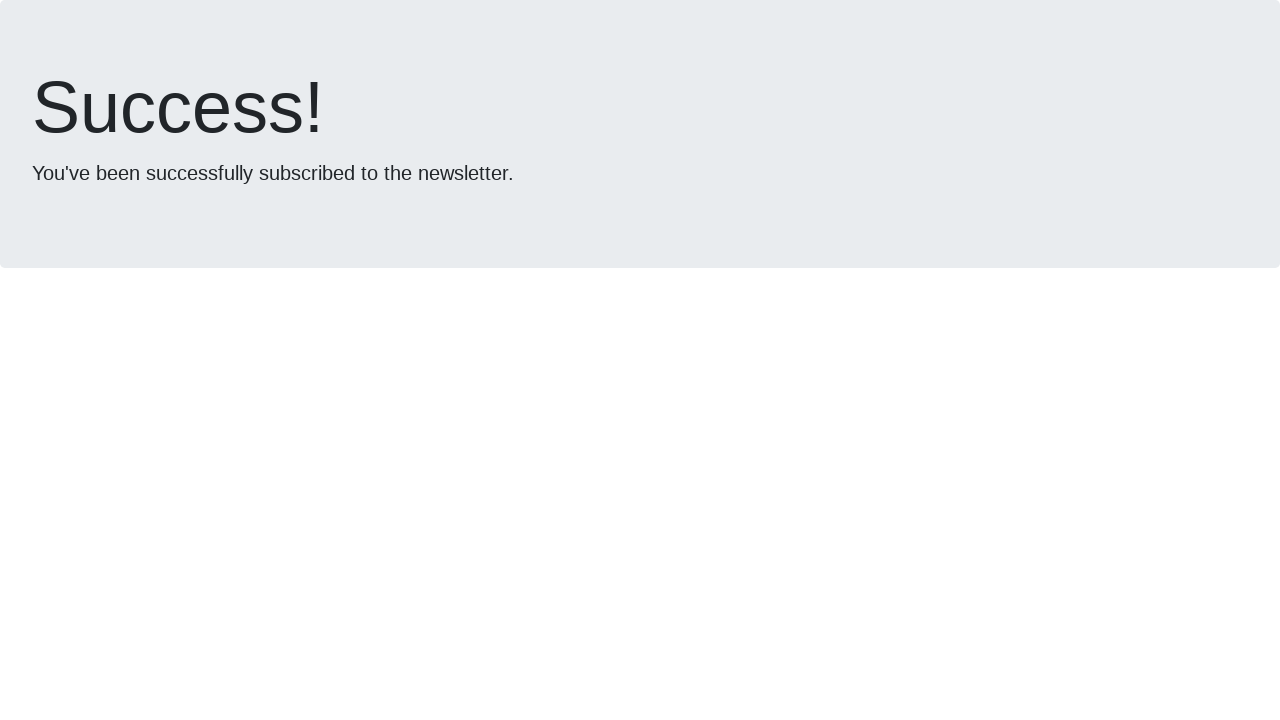